Tests checkbox handling by first selecting every other checkbox (odd indices), then toggling all checkboxes - clicking unselected ones to select them and clicking selected ones to unselect them.

Starting URL: https://testautomationpractice.blogspot.com/

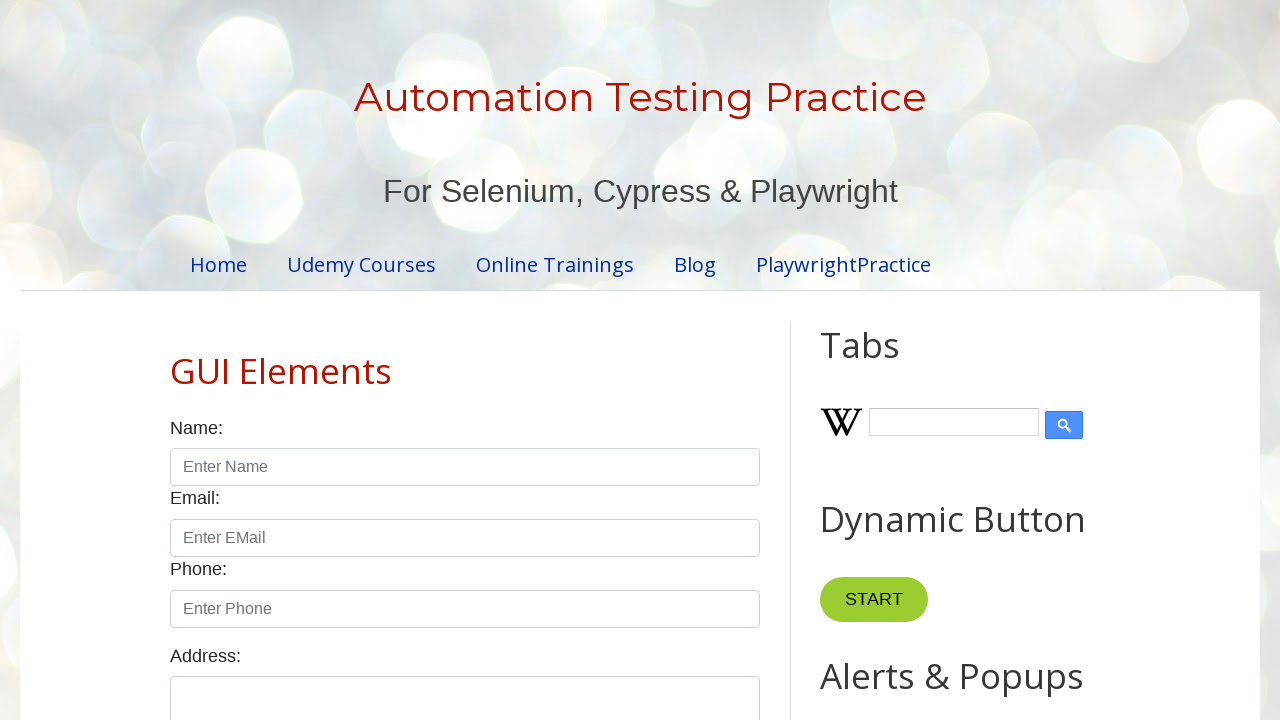

Navigated to test automation practice website
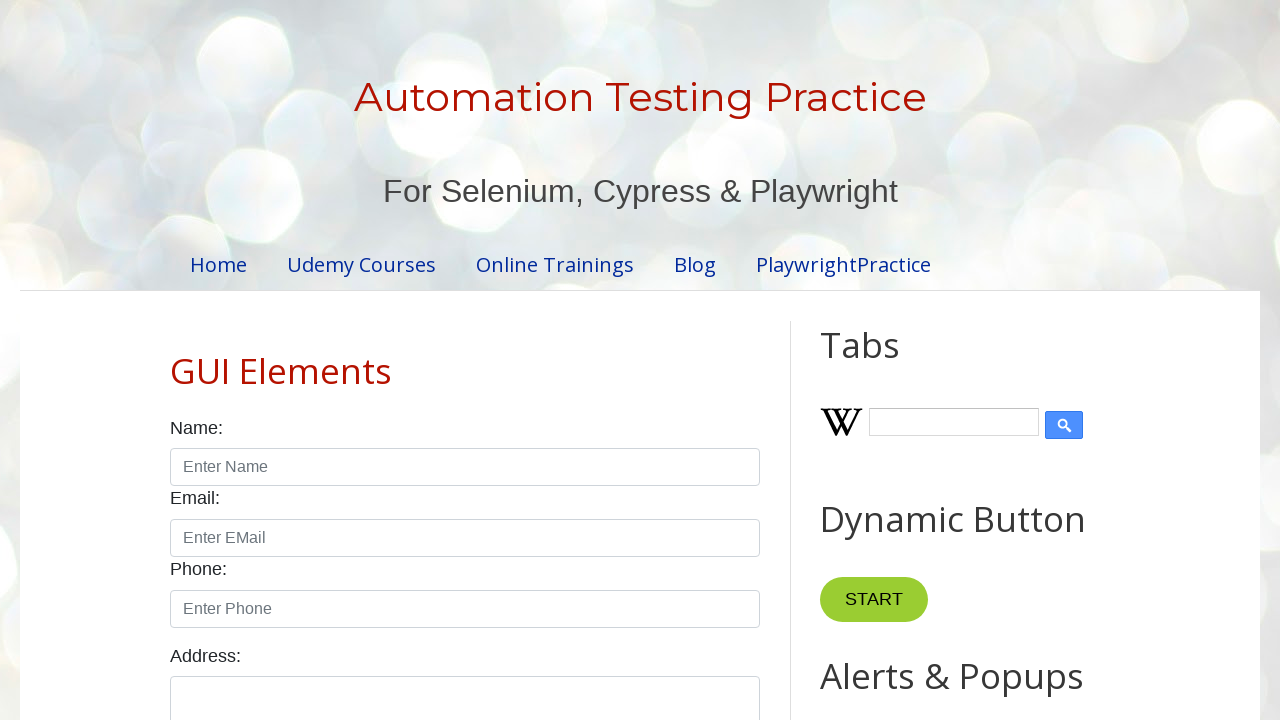

Located all checkboxes with form-check-input class
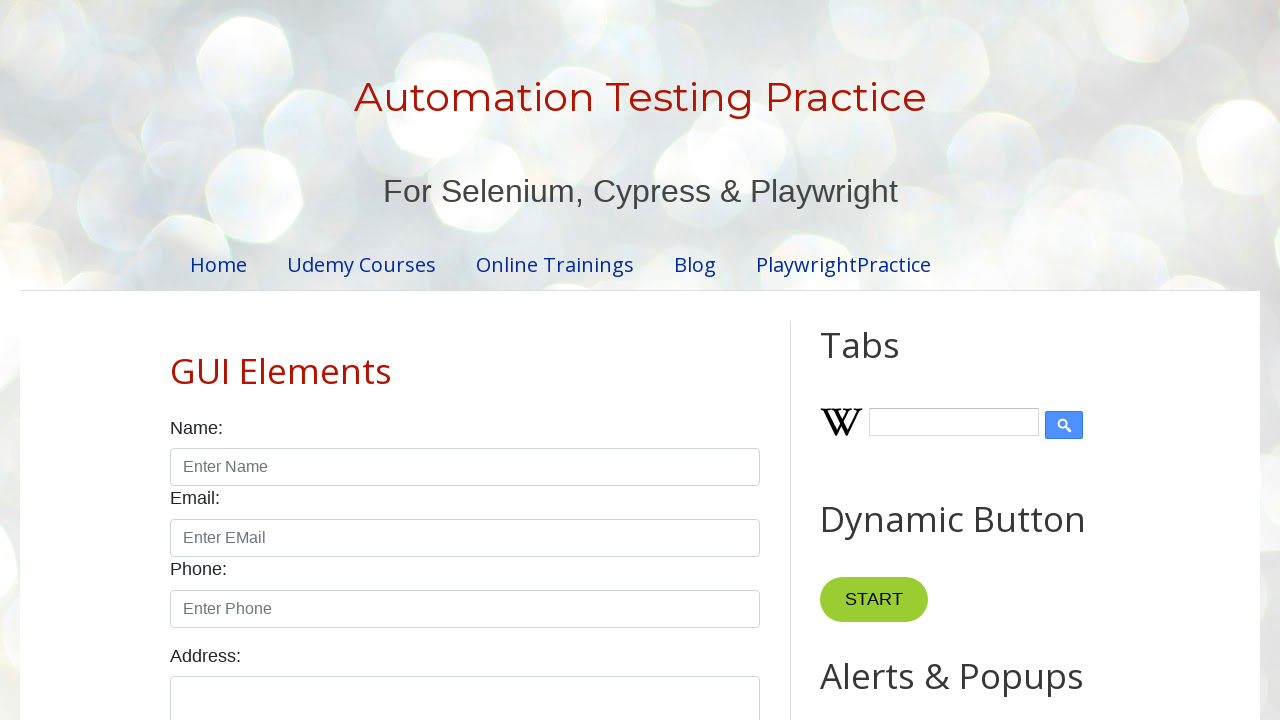

Found 7 checkboxes on the page
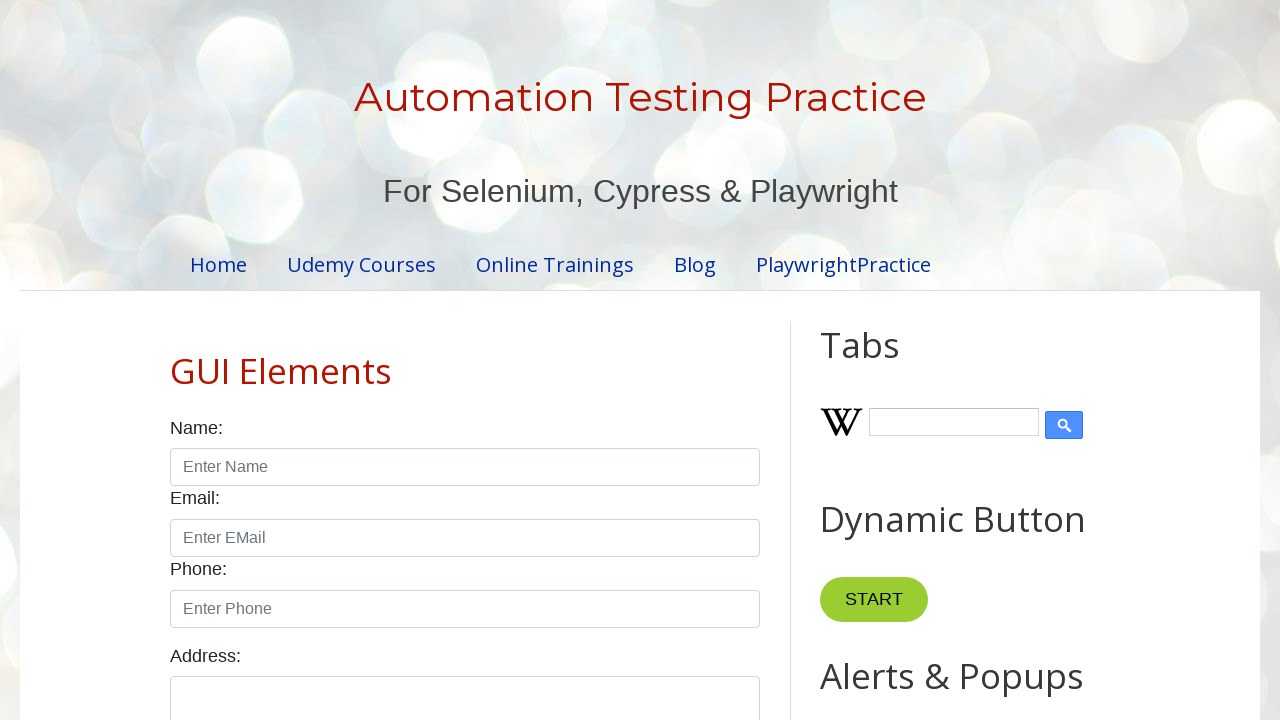

Selected checkbox at odd index 1 at (272, 360) on input.form-check-input[type='checkbox'] >> nth=1
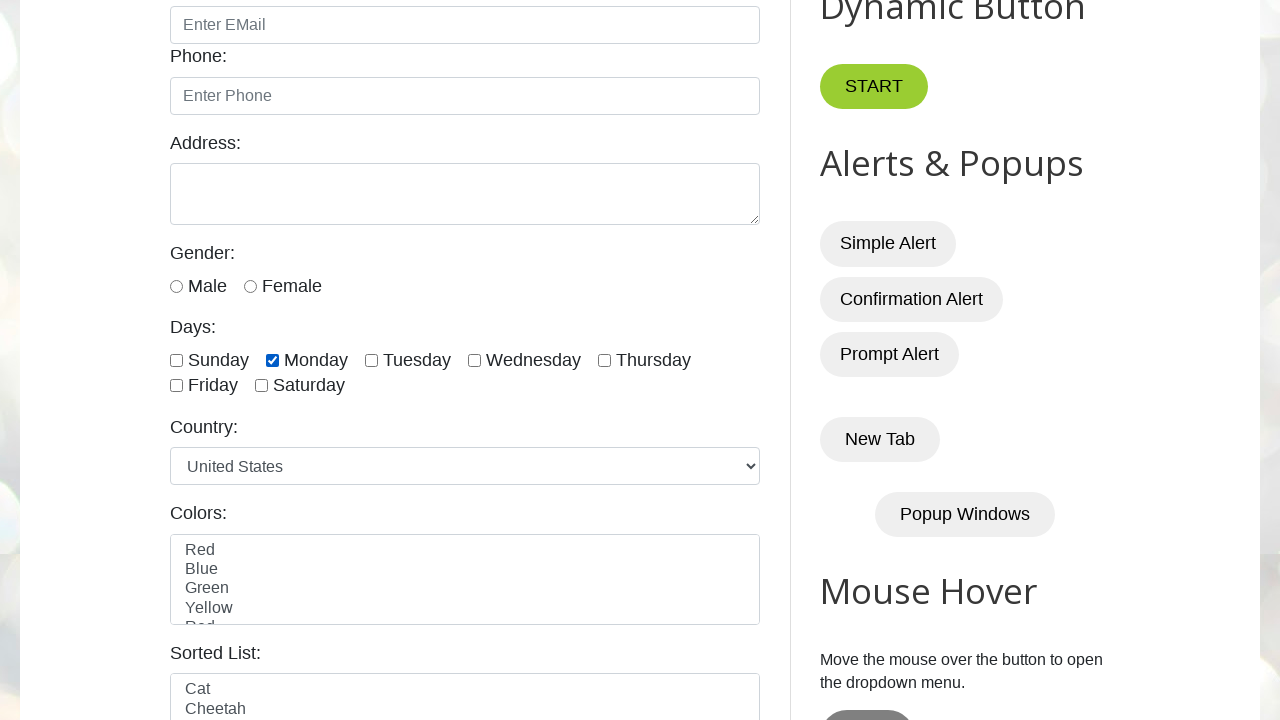

Selected checkbox at odd index 3 at (474, 360) on input.form-check-input[type='checkbox'] >> nth=3
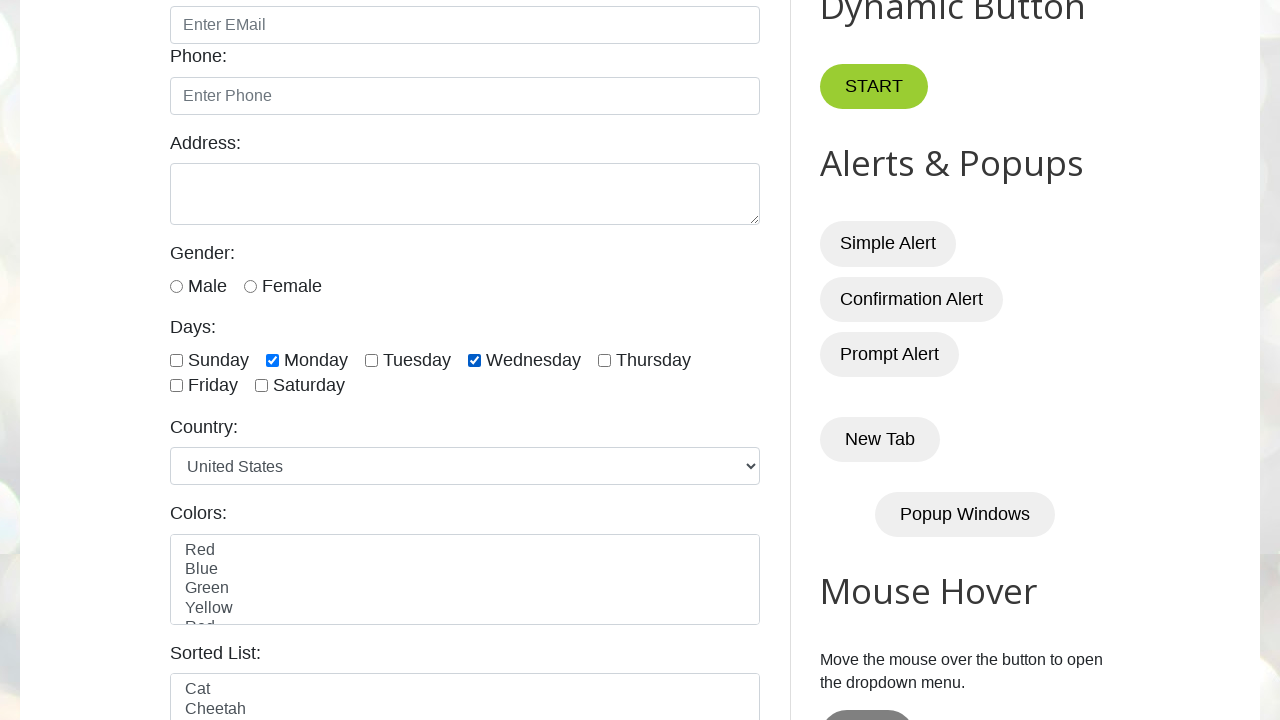

Selected checkbox at odd index 5 at (176, 386) on input.form-check-input[type='checkbox'] >> nth=5
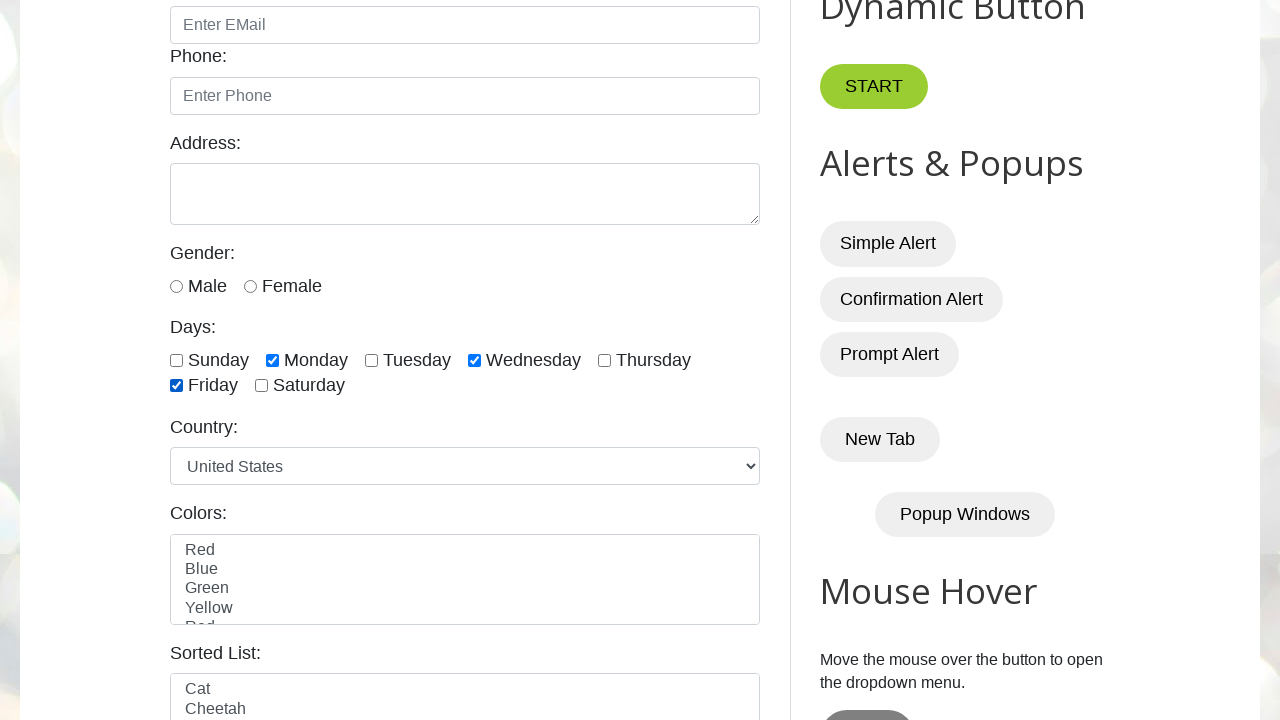

Toggled checkbox at index 0 to flip its state at (176, 360) on input.form-check-input[type='checkbox'] >> nth=0
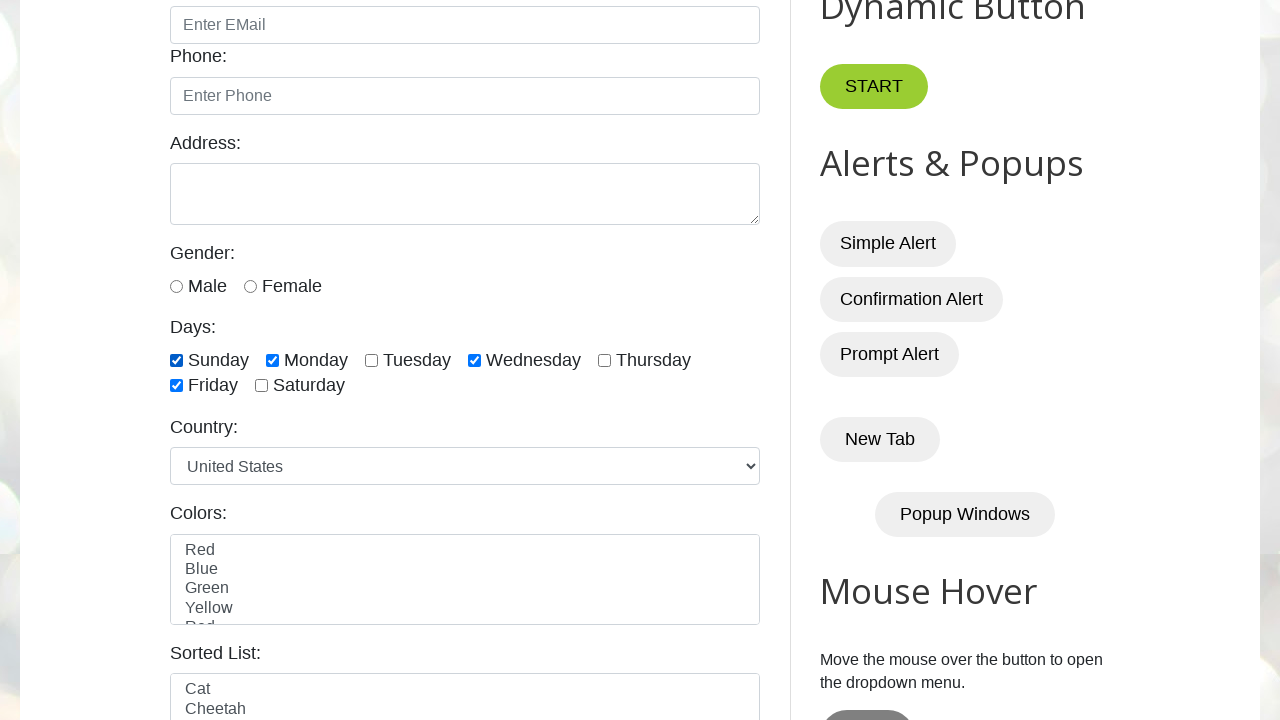

Toggled checkbox at index 1 to flip its state at (272, 360) on input.form-check-input[type='checkbox'] >> nth=1
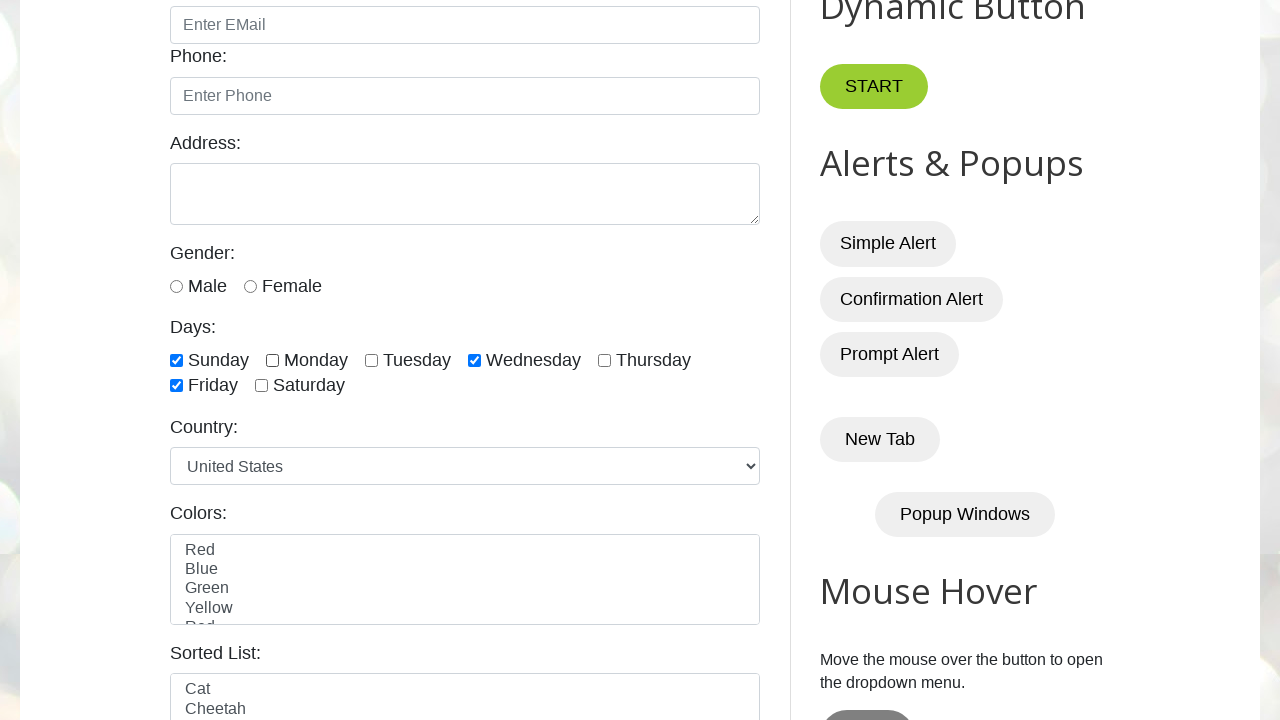

Toggled checkbox at index 2 to flip its state at (372, 360) on input.form-check-input[type='checkbox'] >> nth=2
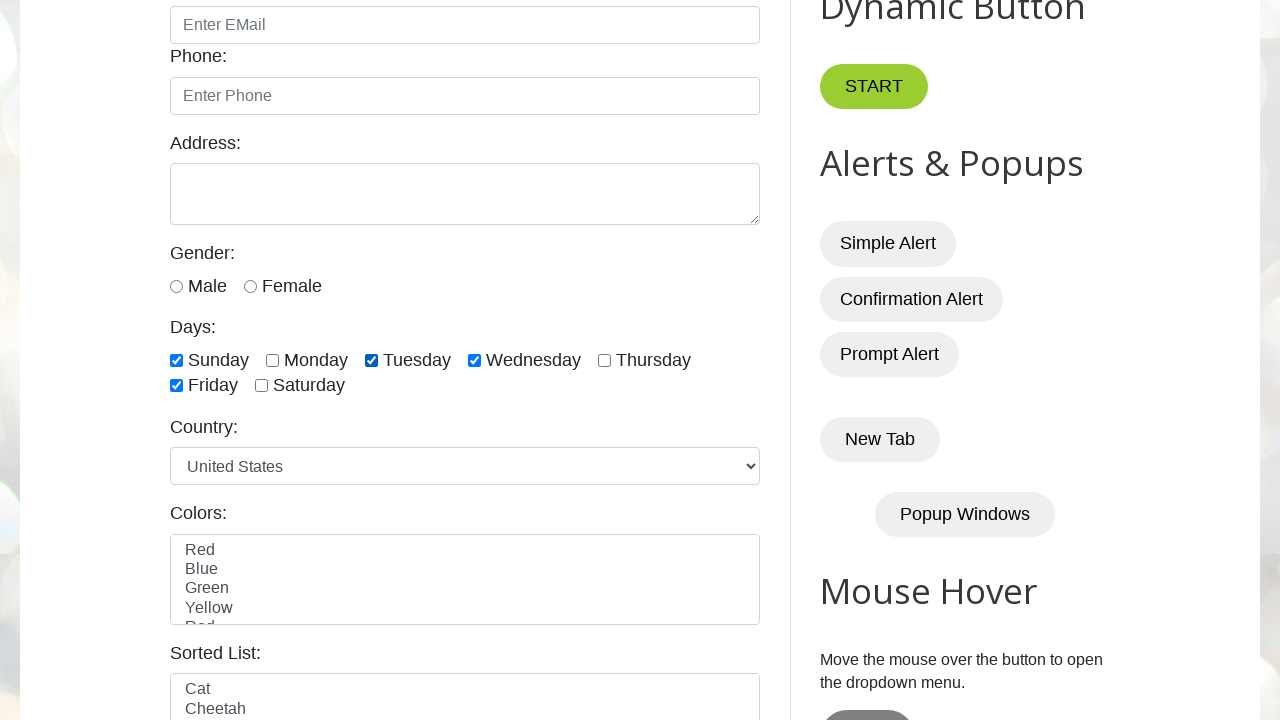

Toggled checkbox at index 3 to flip its state at (474, 360) on input.form-check-input[type='checkbox'] >> nth=3
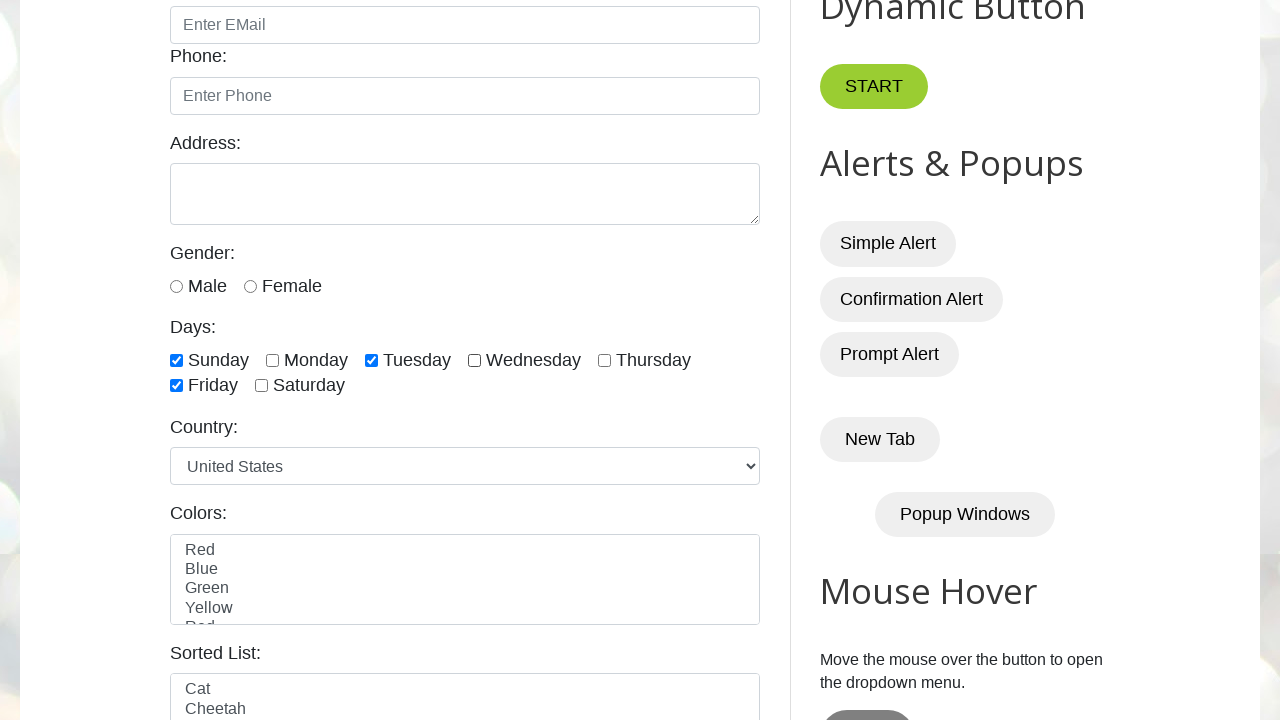

Toggled checkbox at index 4 to flip its state at (604, 360) on input.form-check-input[type='checkbox'] >> nth=4
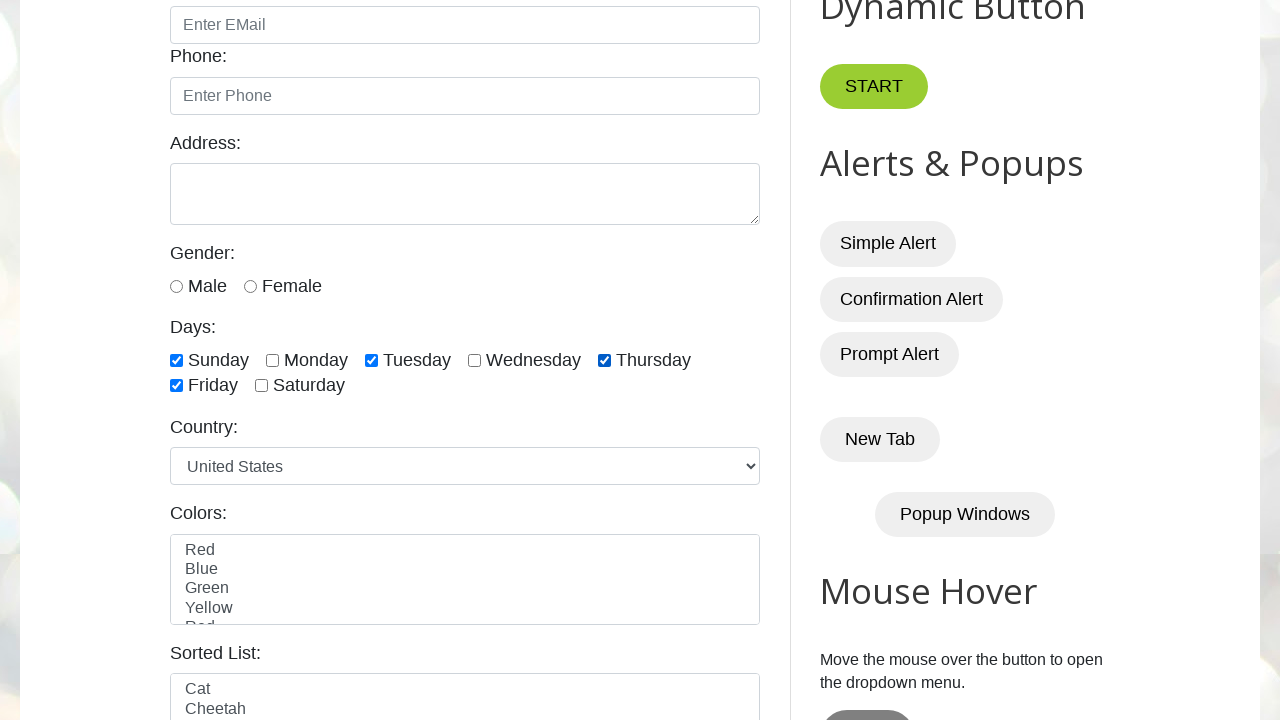

Toggled checkbox at index 5 to flip its state at (176, 386) on input.form-check-input[type='checkbox'] >> nth=5
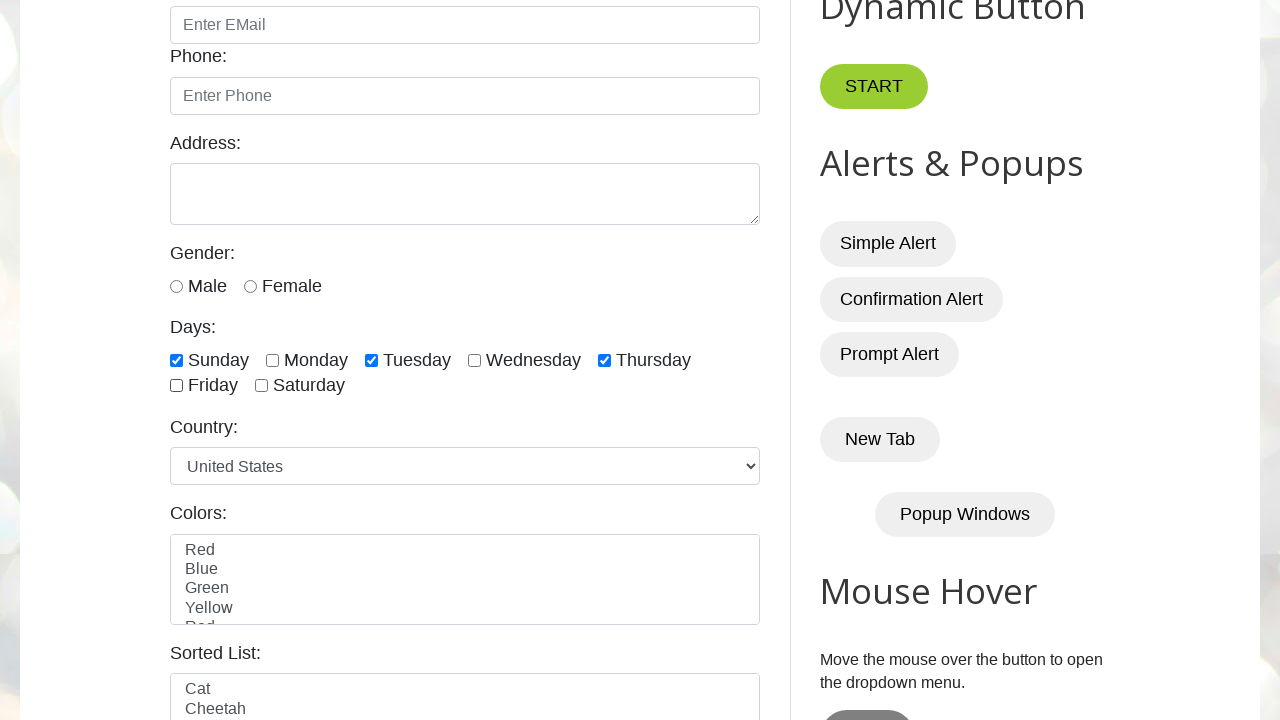

Toggled checkbox at index 6 to flip its state at (262, 386) on input.form-check-input[type='checkbox'] >> nth=6
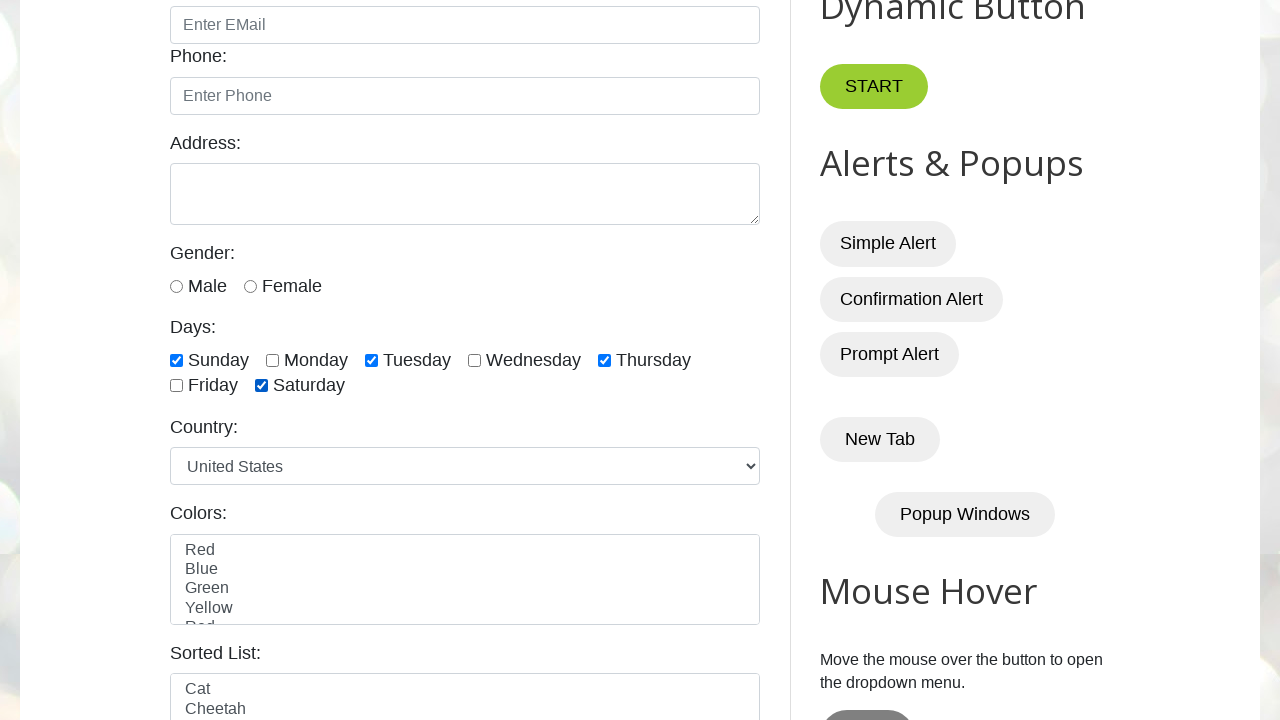

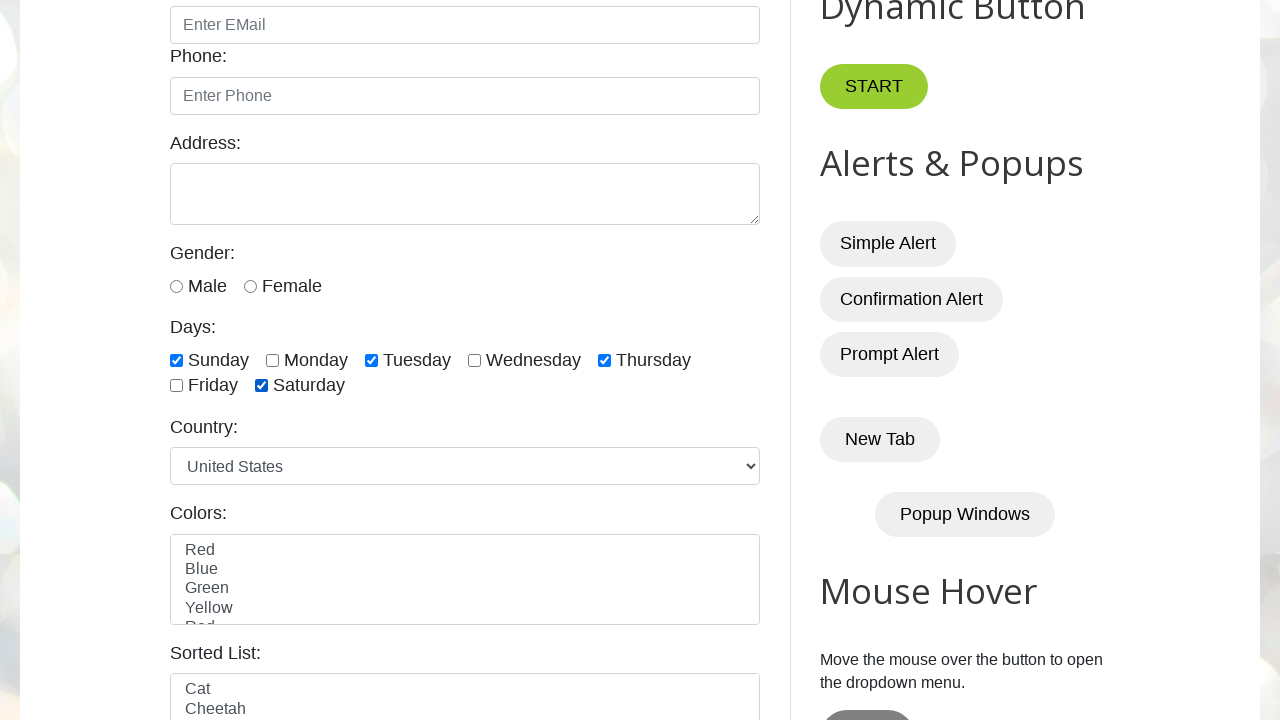